Tests the VISL Portuguese text parsing tool by entering text, selecting vertical visualization from a dropdown, and submitting the form to parse the text

Starting URL: https://visl.sdu.dk/visl/pt/parsing/automatic/trees.php

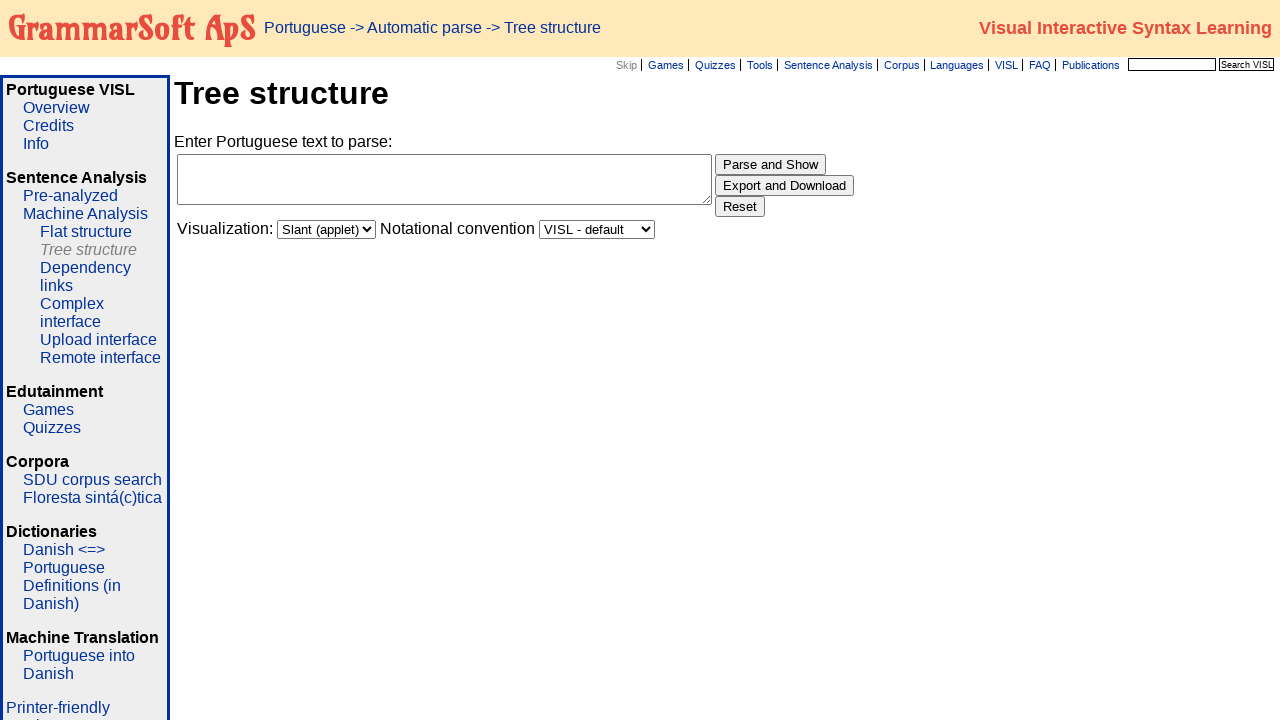

Filled textarea with Portuguese text 'Este é o texto que eu preciso parsear' on textarea[name='text']
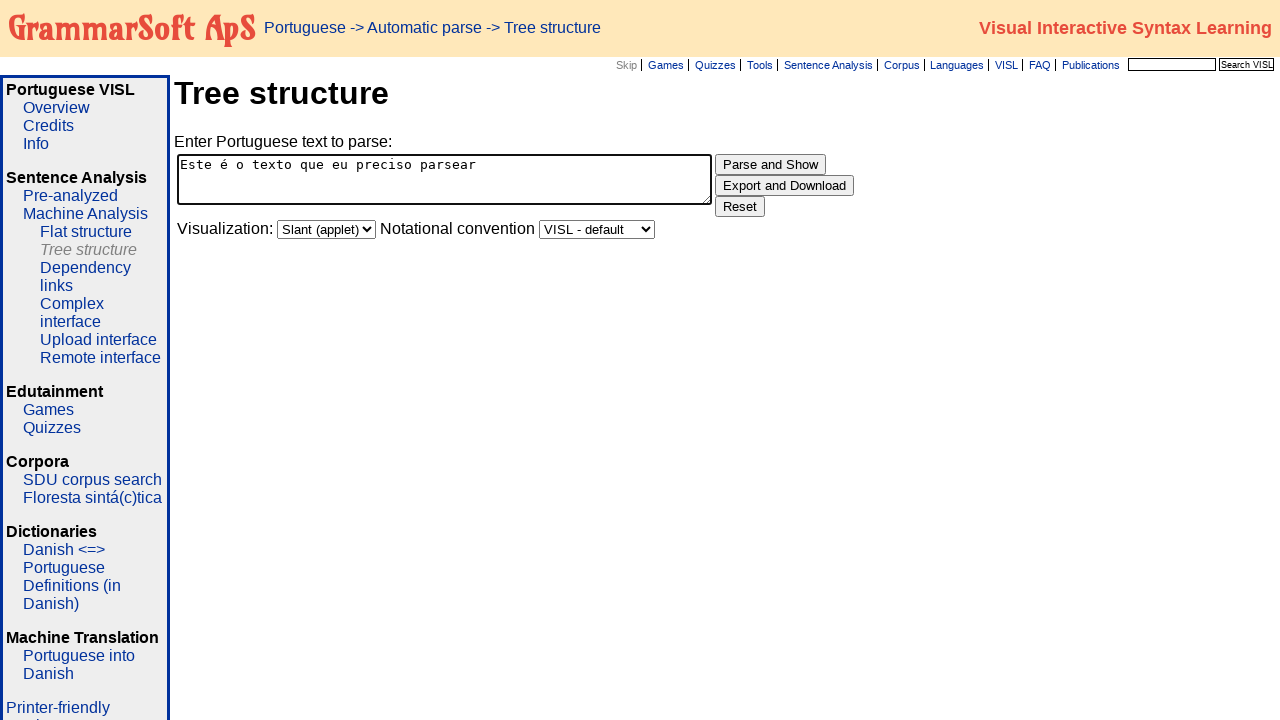

Selected 'Vertical' visualization option from dropdown on select[name='visual']
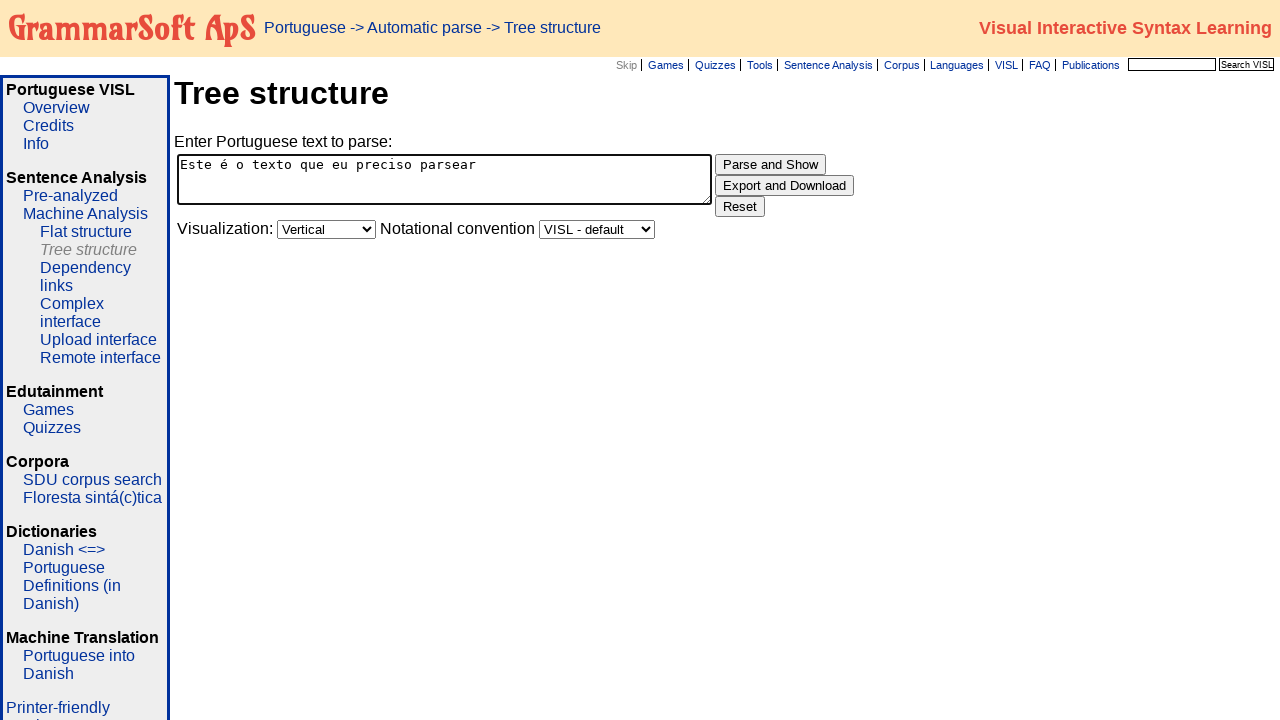

Clicked submit button to parse the text at (770, 165) on input[name='go']
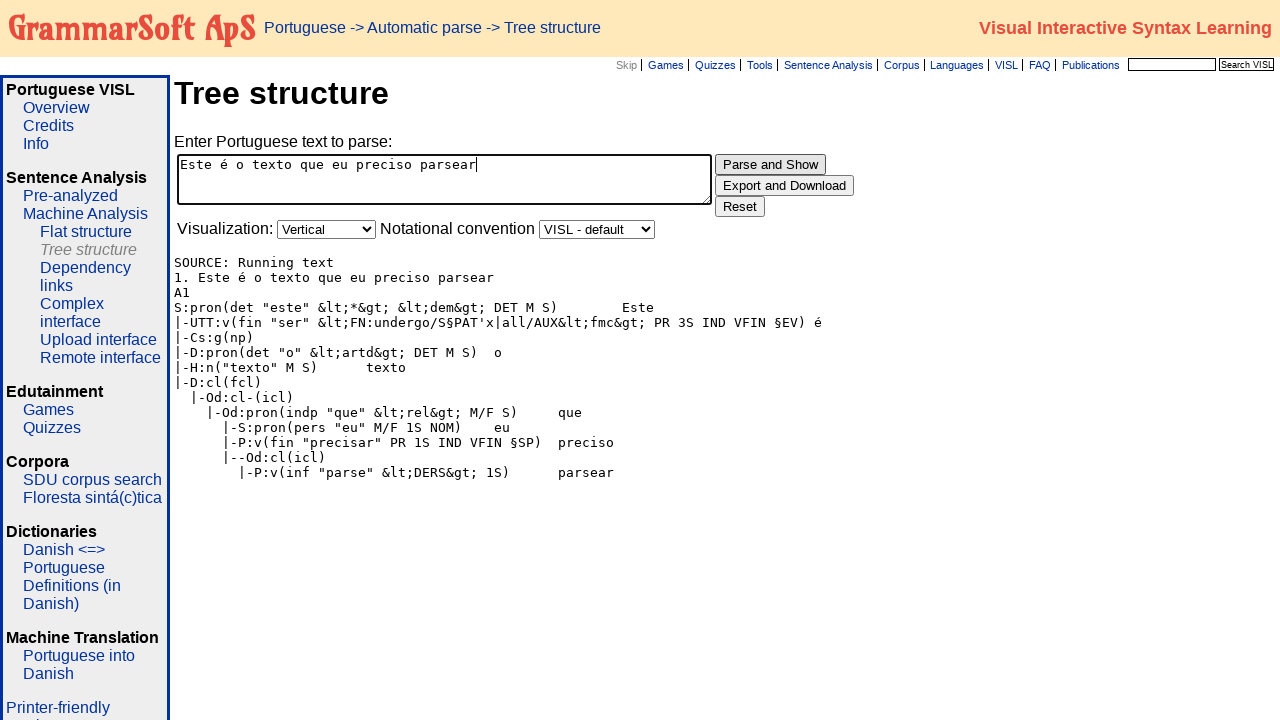

Parsed result appeared on page
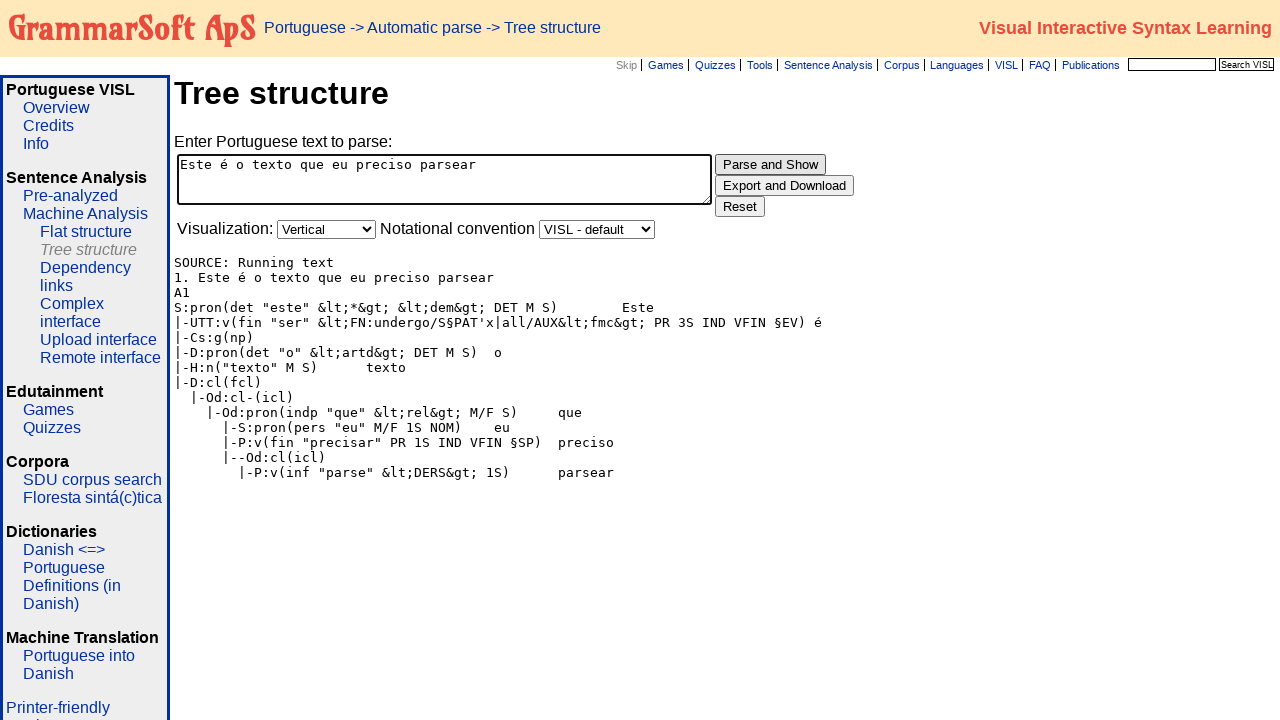

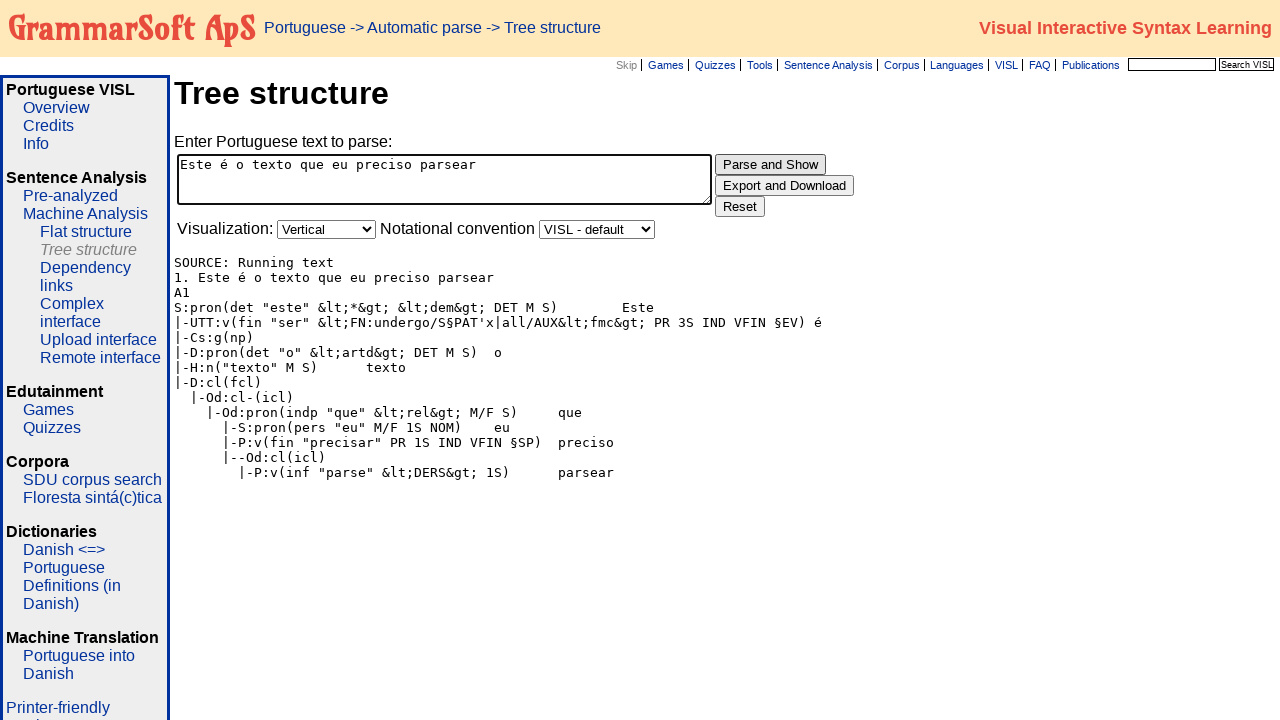